Tests table sorting by clicking the Email column header and verifying the column is sorted

Starting URL: http://the-internet.herokuapp.com/tables

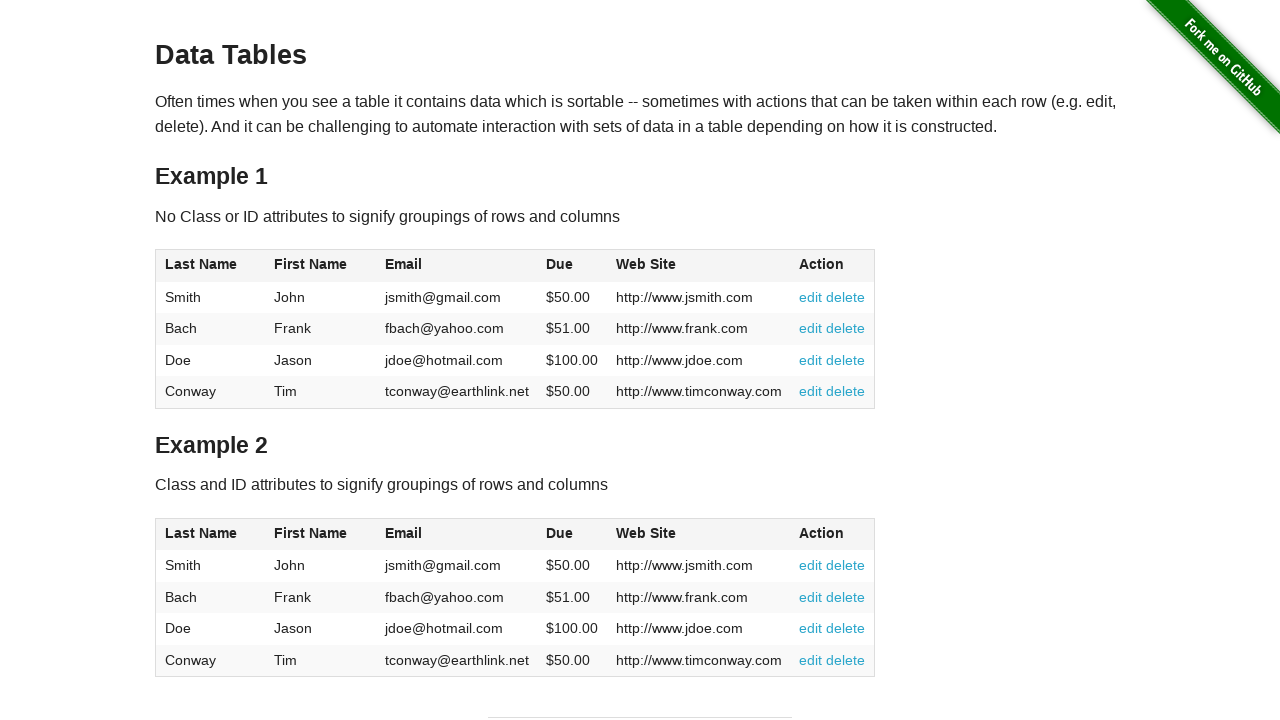

Clicked Email column header to sort at (457, 266) on #table1 thead tr th:nth-of-type(3)
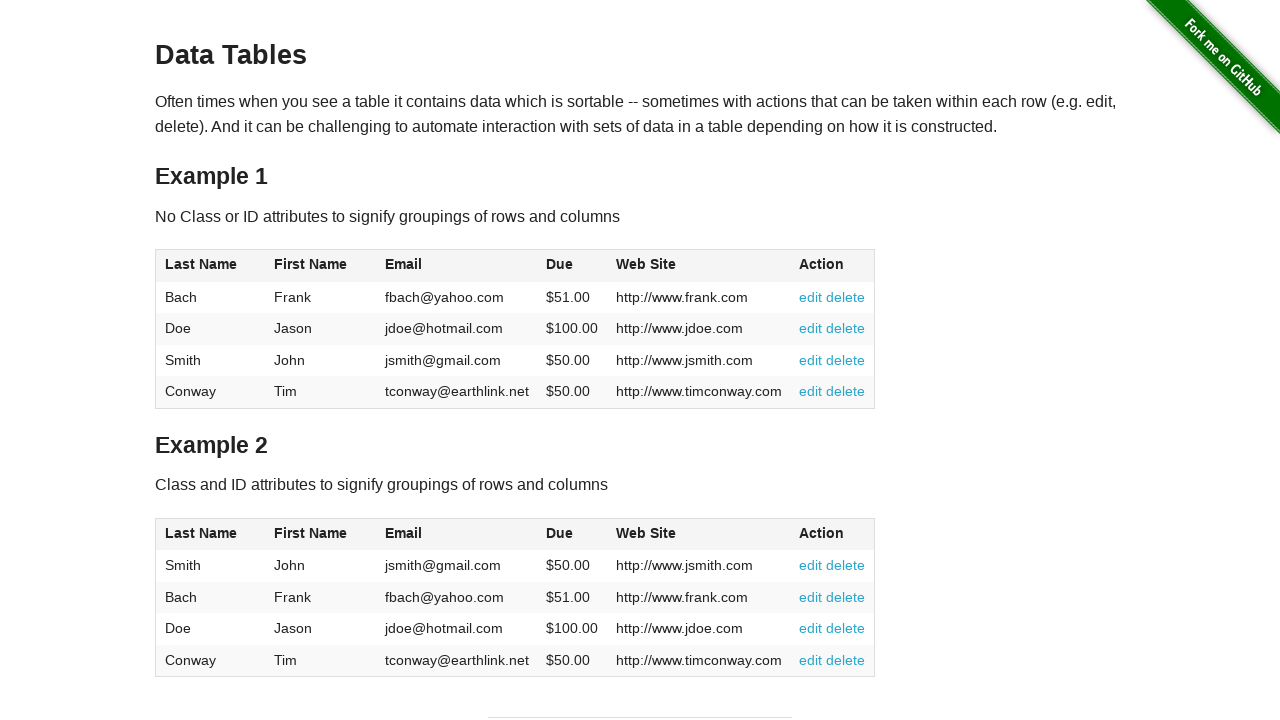

Email column cells loaded after sorting
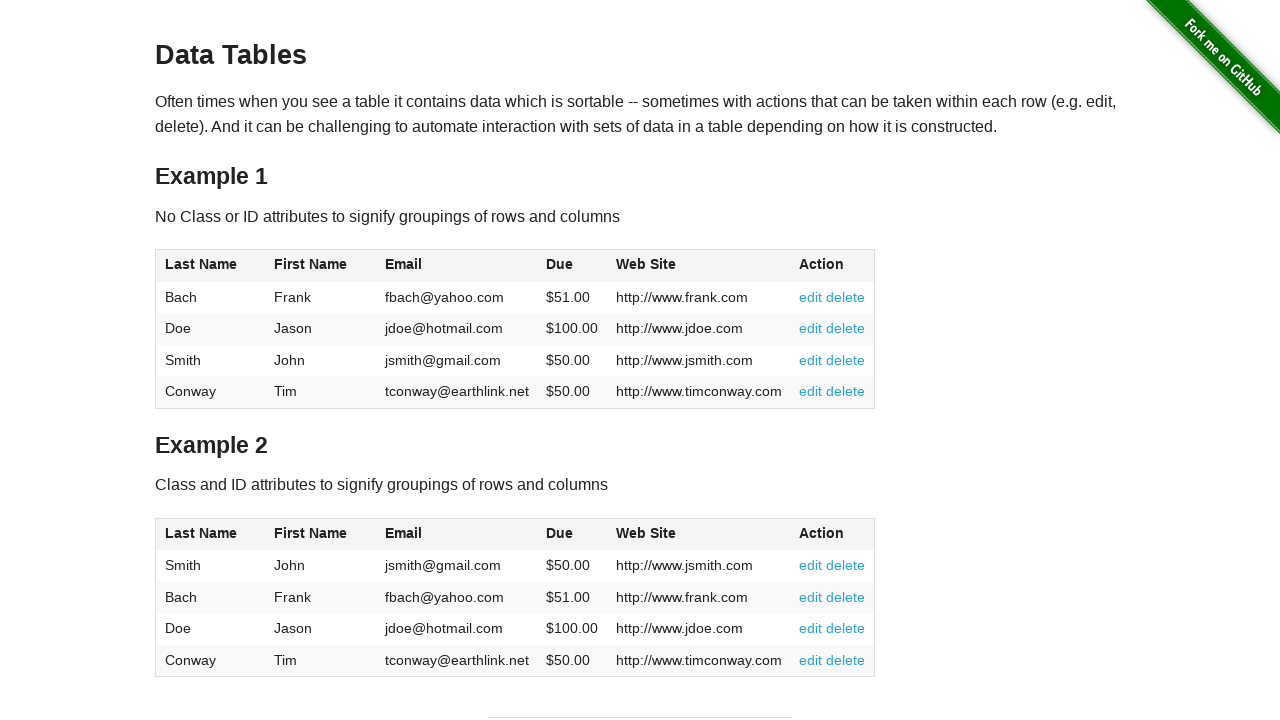

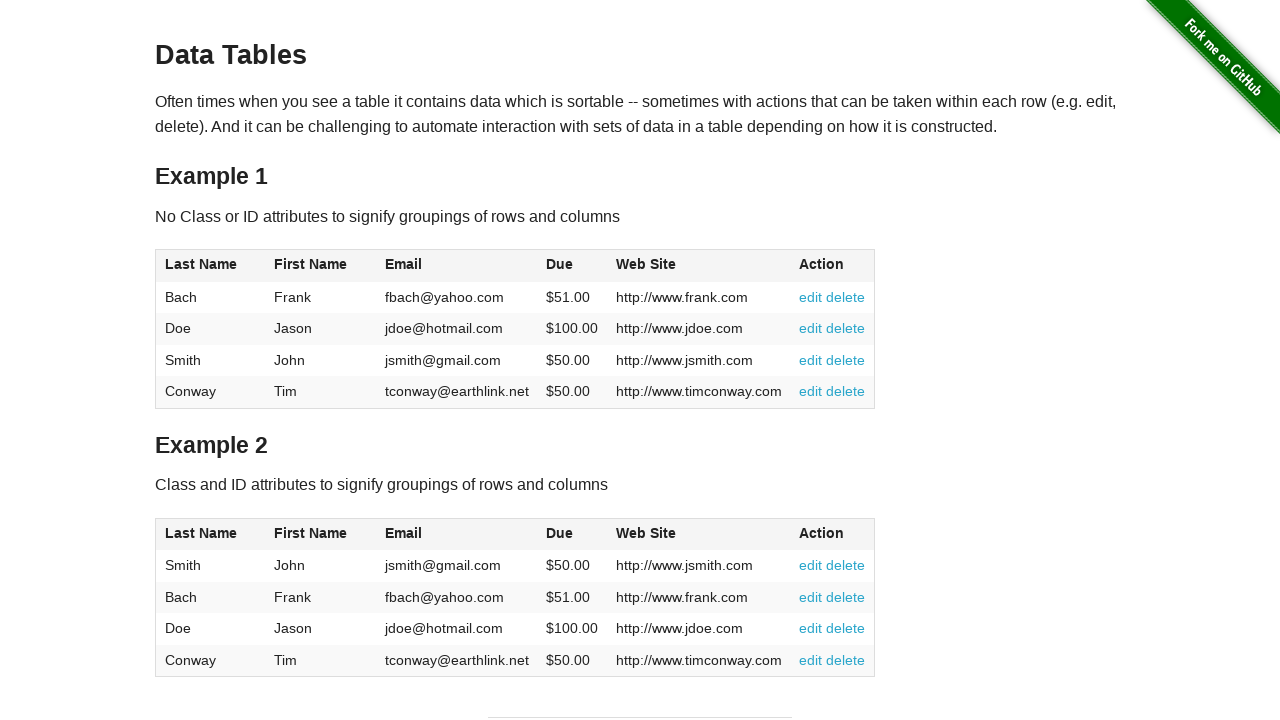